Tests marking all todo items as completed using the "Mark all as complete" checkbox.

Starting URL: https://demo.playwright.dev/todomvc

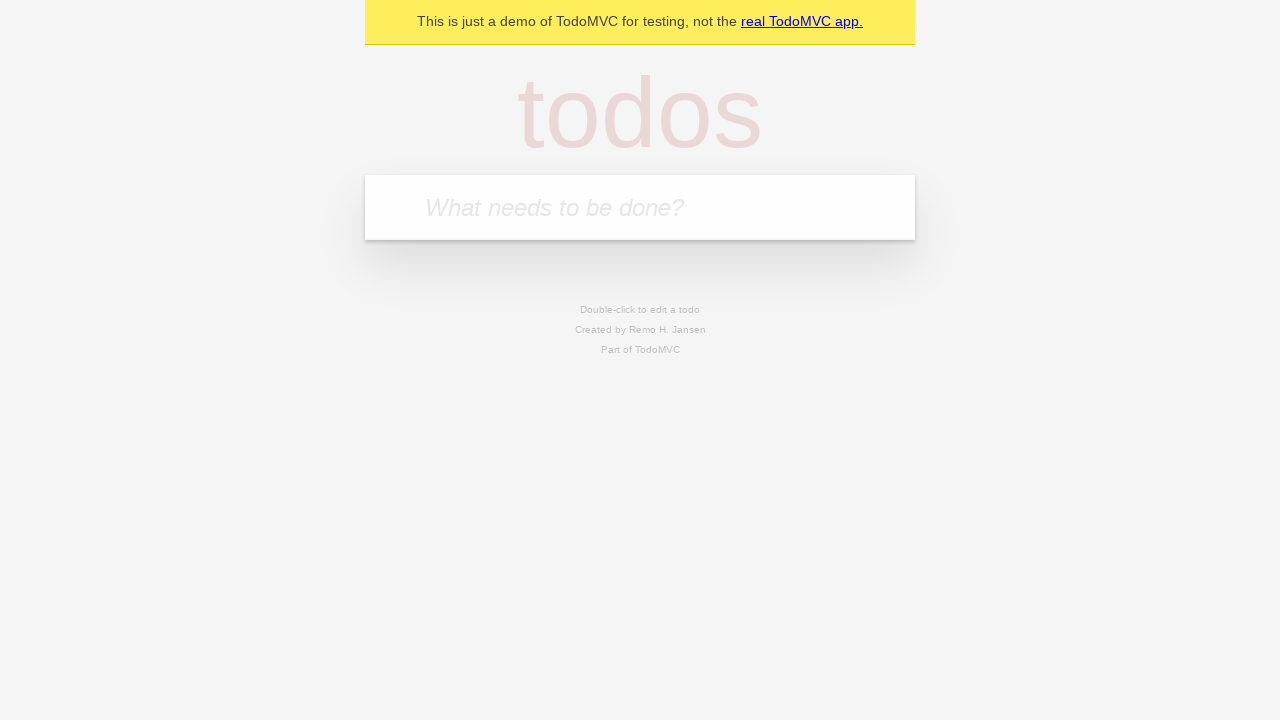

Filled todo input with 'buy some cheese' on internal:attr=[placeholder="What needs to be done?"i]
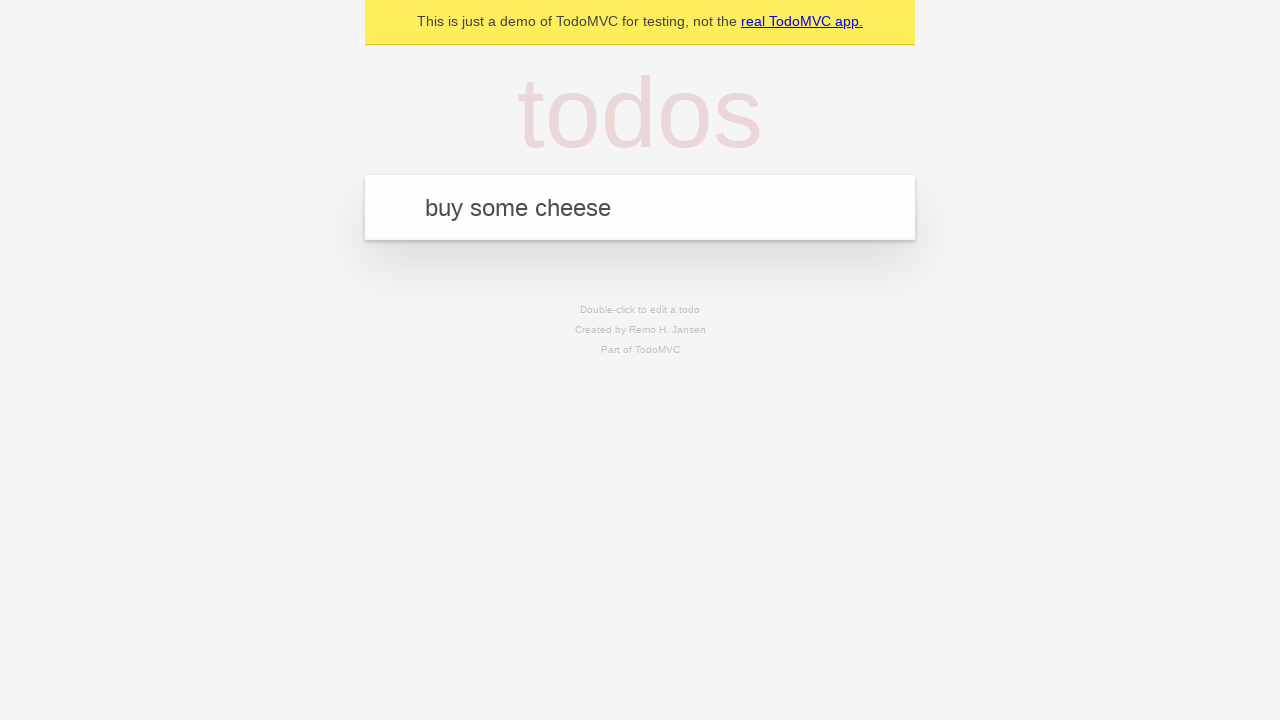

Pressed Enter to add first todo item on internal:attr=[placeholder="What needs to be done?"i]
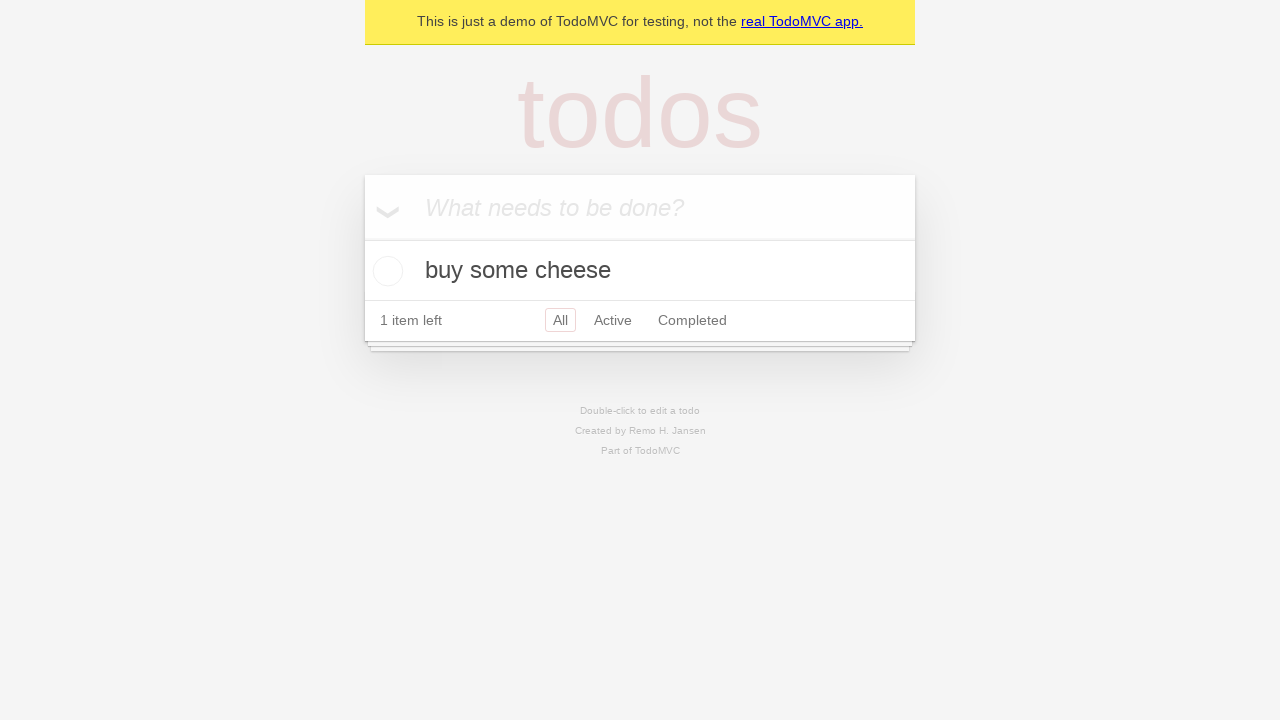

Filled todo input with 'feed the cat' on internal:attr=[placeholder="What needs to be done?"i]
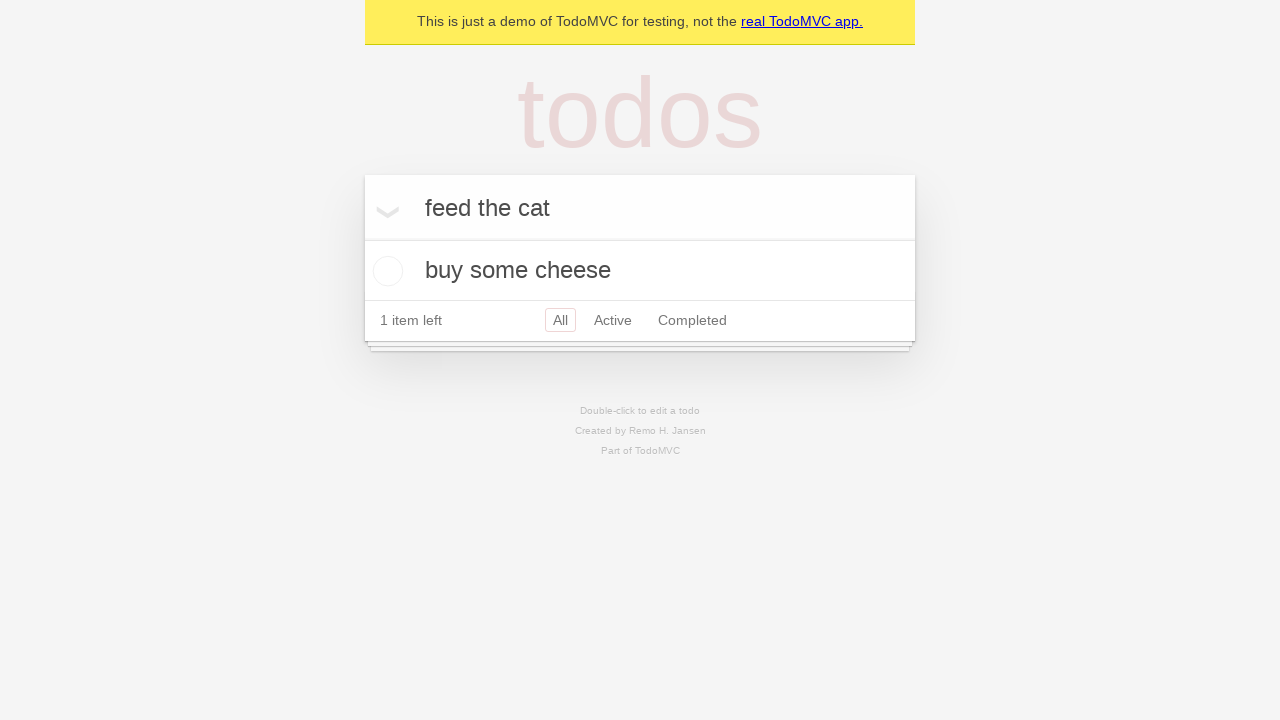

Pressed Enter to add second todo item on internal:attr=[placeholder="What needs to be done?"i]
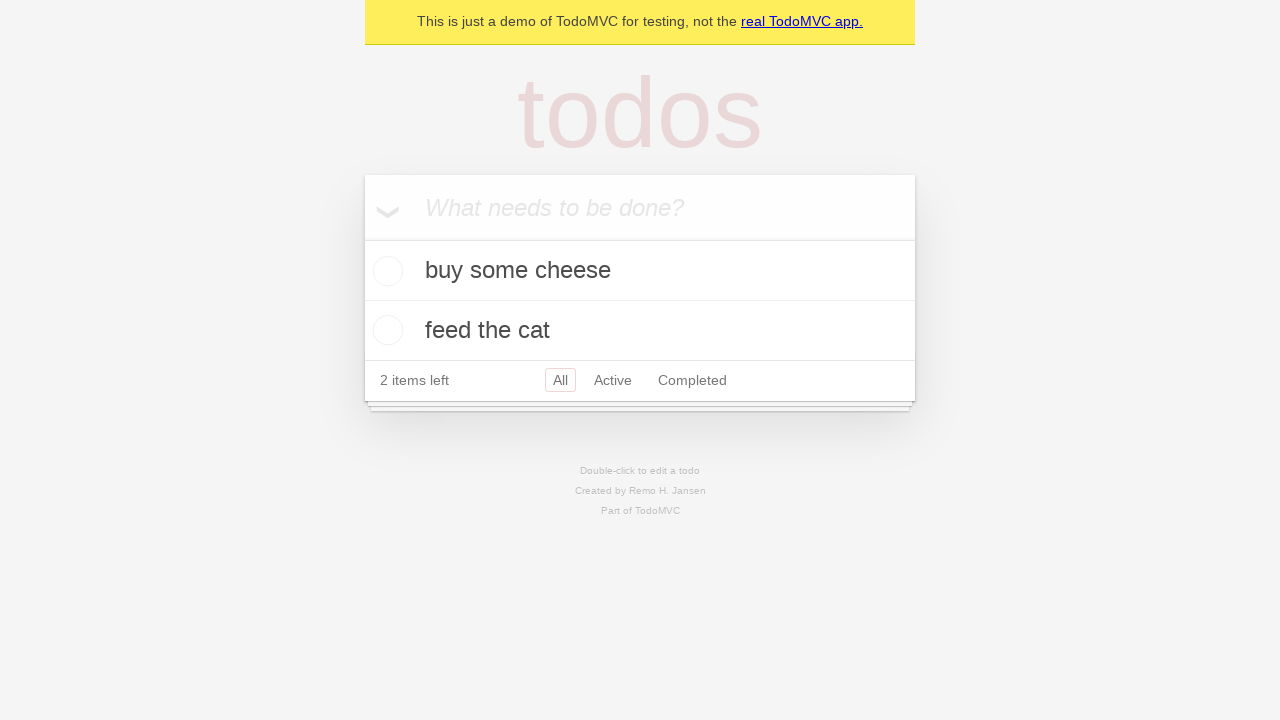

Filled todo input with 'book a doctors appointment' on internal:attr=[placeholder="What needs to be done?"i]
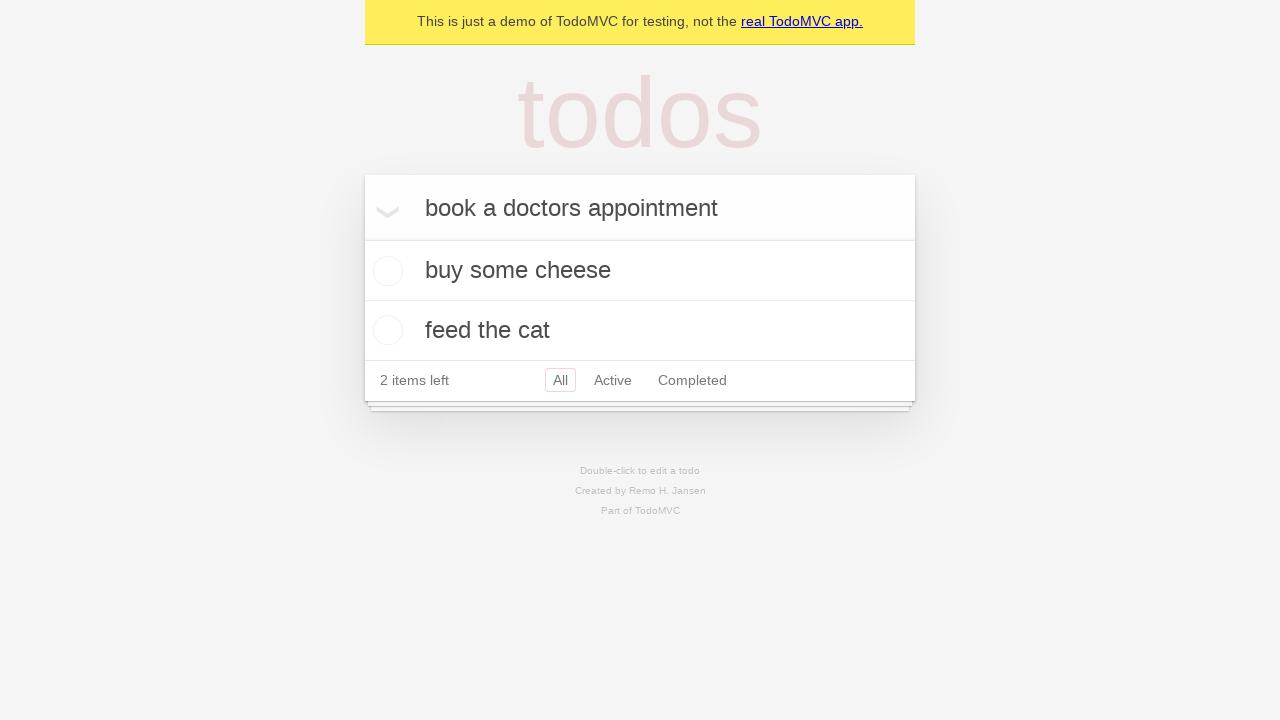

Pressed Enter to add third todo item on internal:attr=[placeholder="What needs to be done?"i]
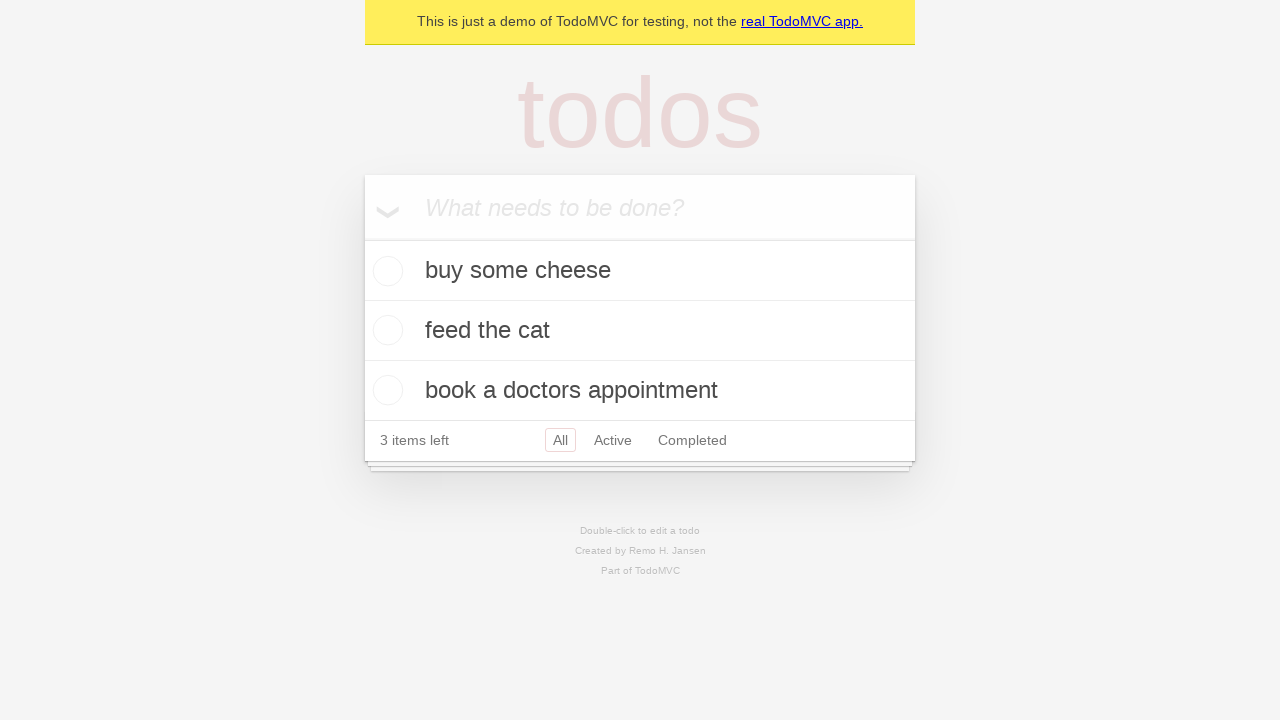

Checked 'Mark all as complete' checkbox at (362, 238) on internal:label="Mark all as complete"i
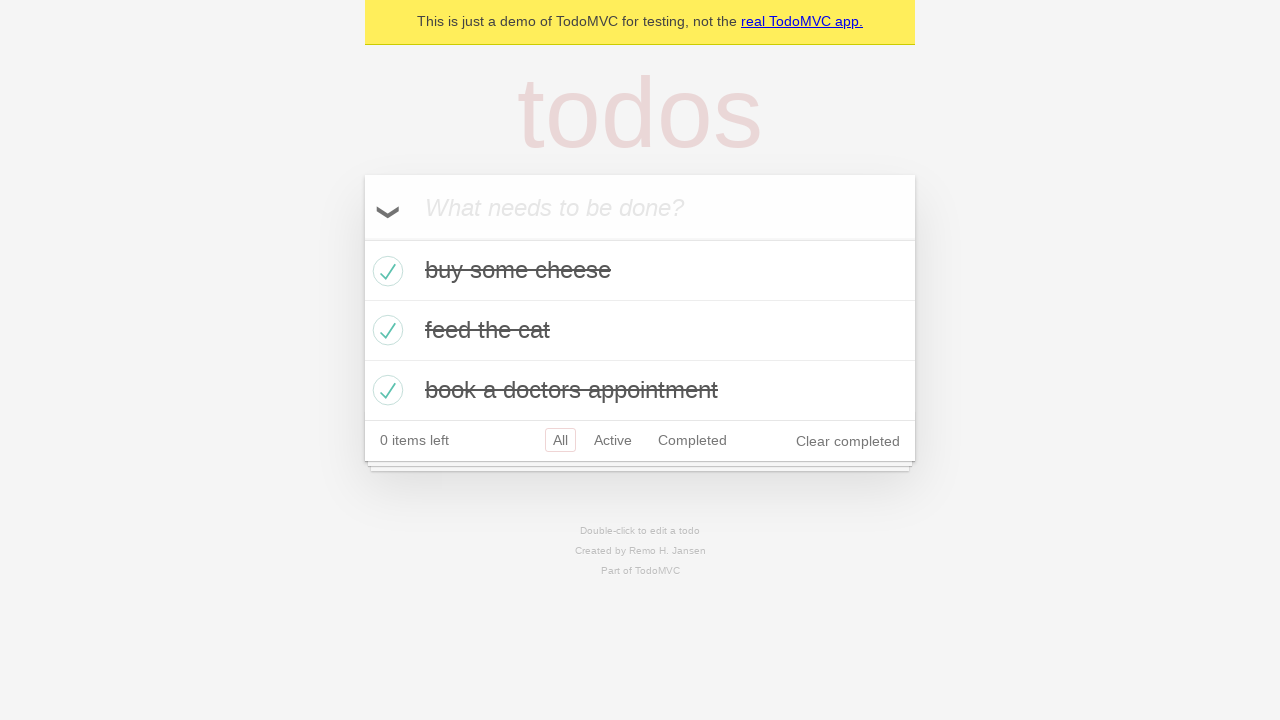

All todo items marked as completed
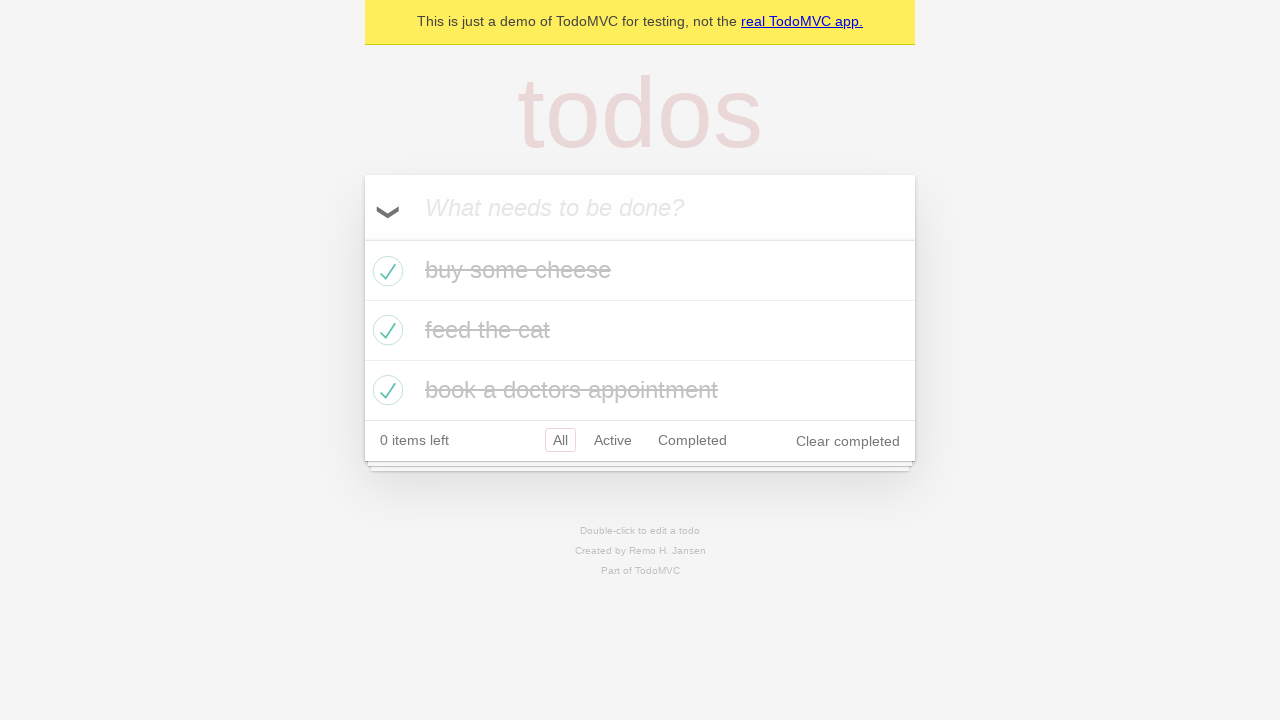

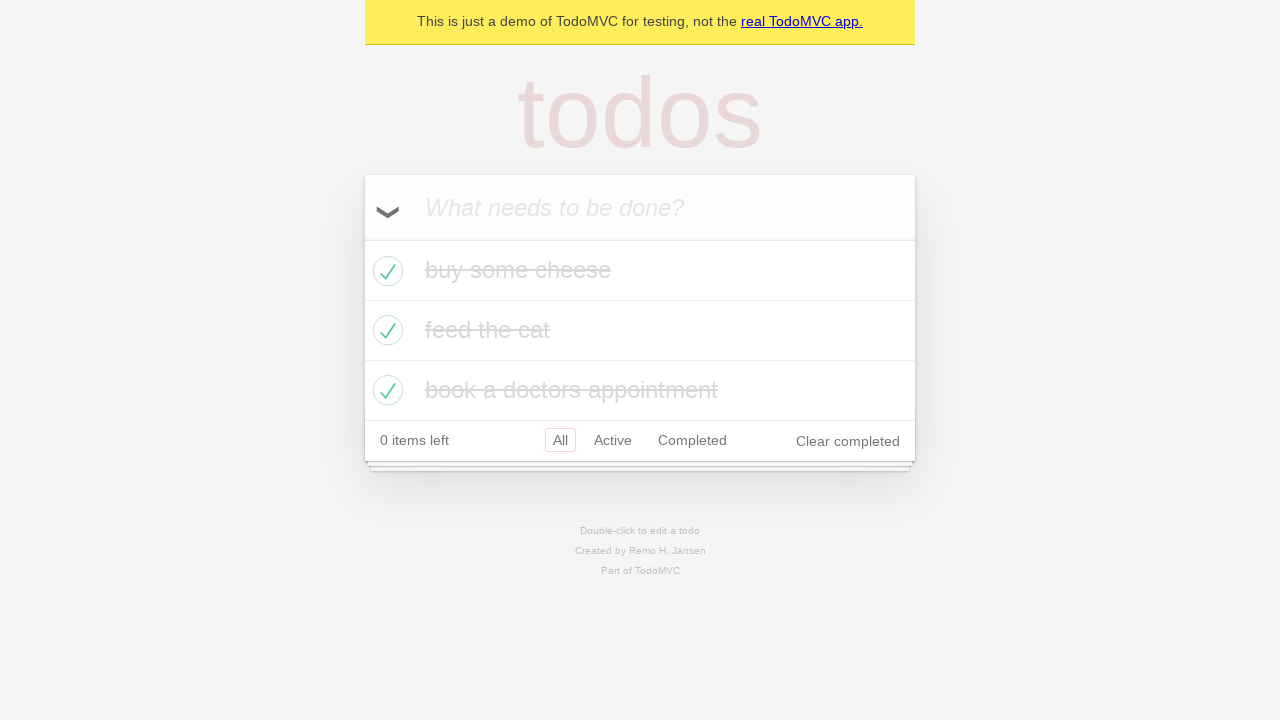